Tests that clicking the login button navigates to the login page and displays the correct login header text

Starting URL: https://deens-master.now.sh/

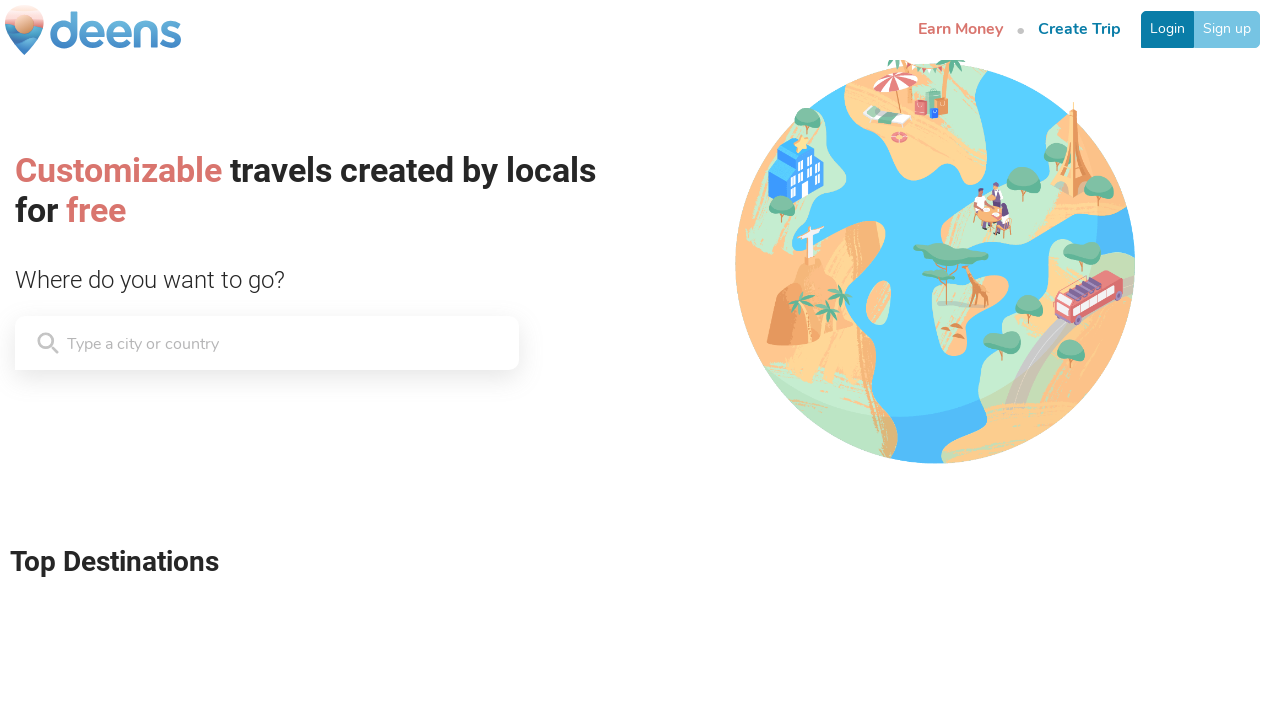

Clicked login button to navigate to login page at (1168, 29) on a[href='/login']
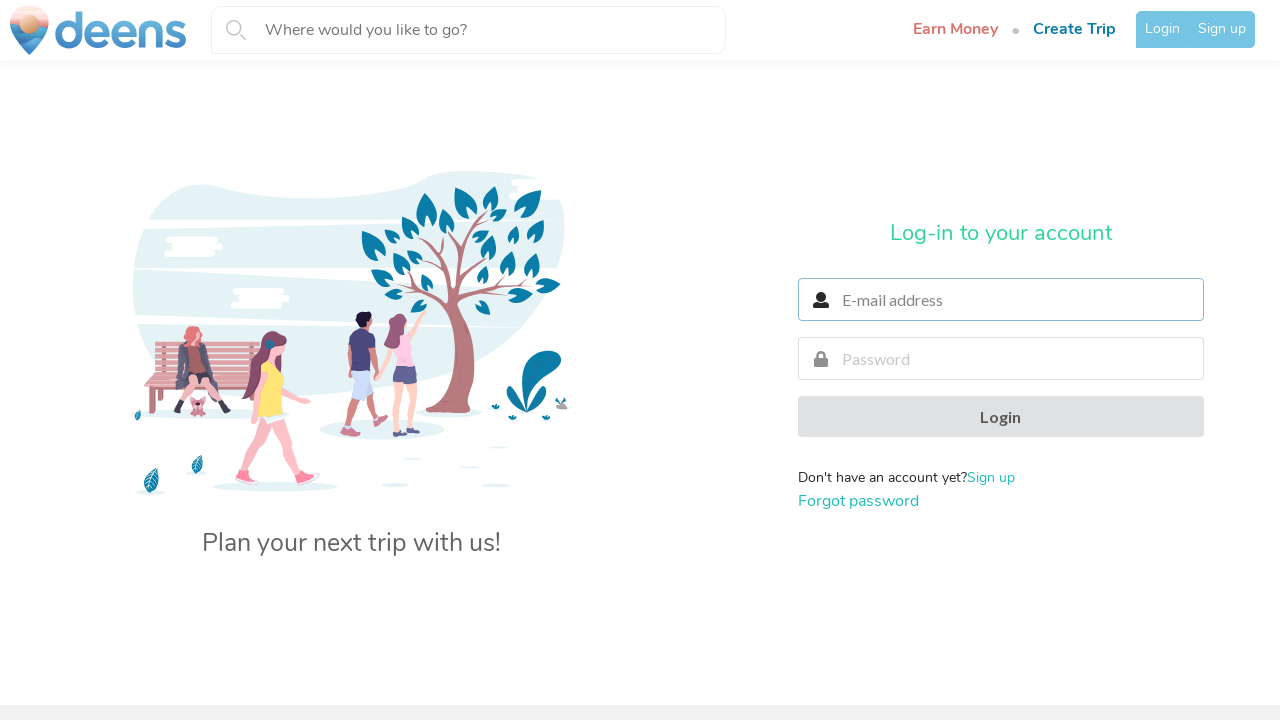

Login page loaded and login header element appeared
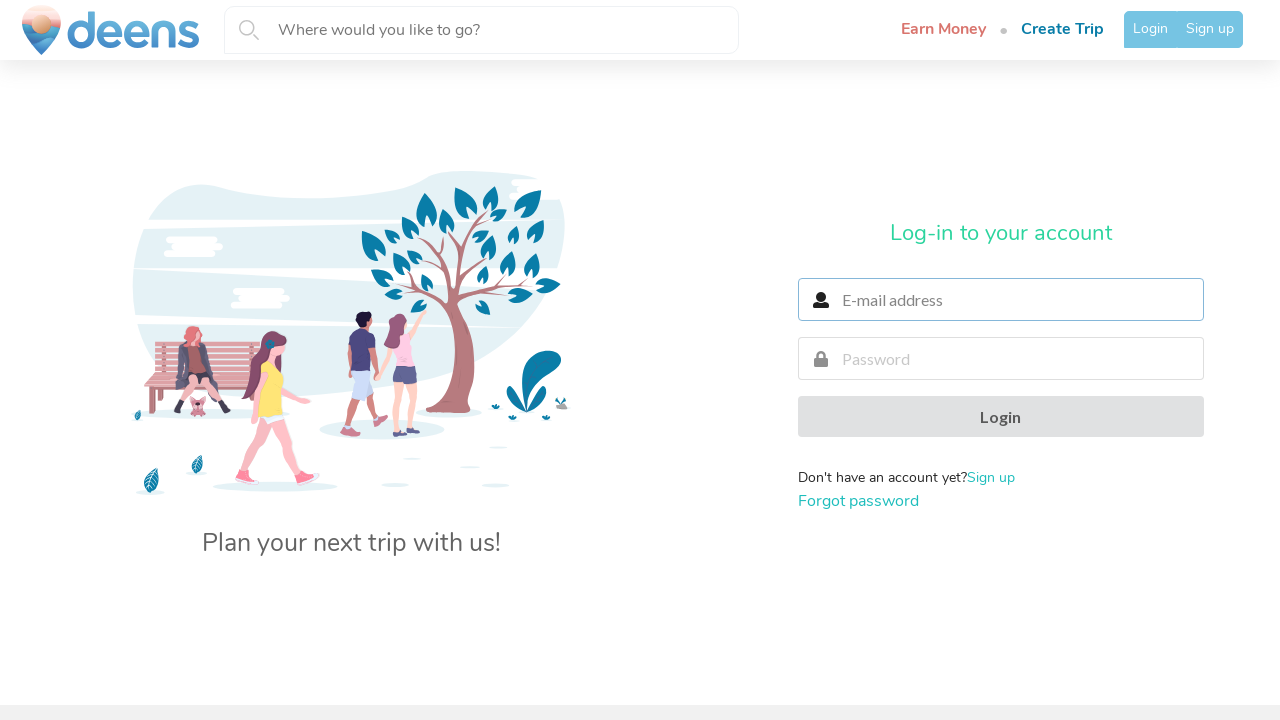

Verified login header displays correct text: 'Log-in to your account'
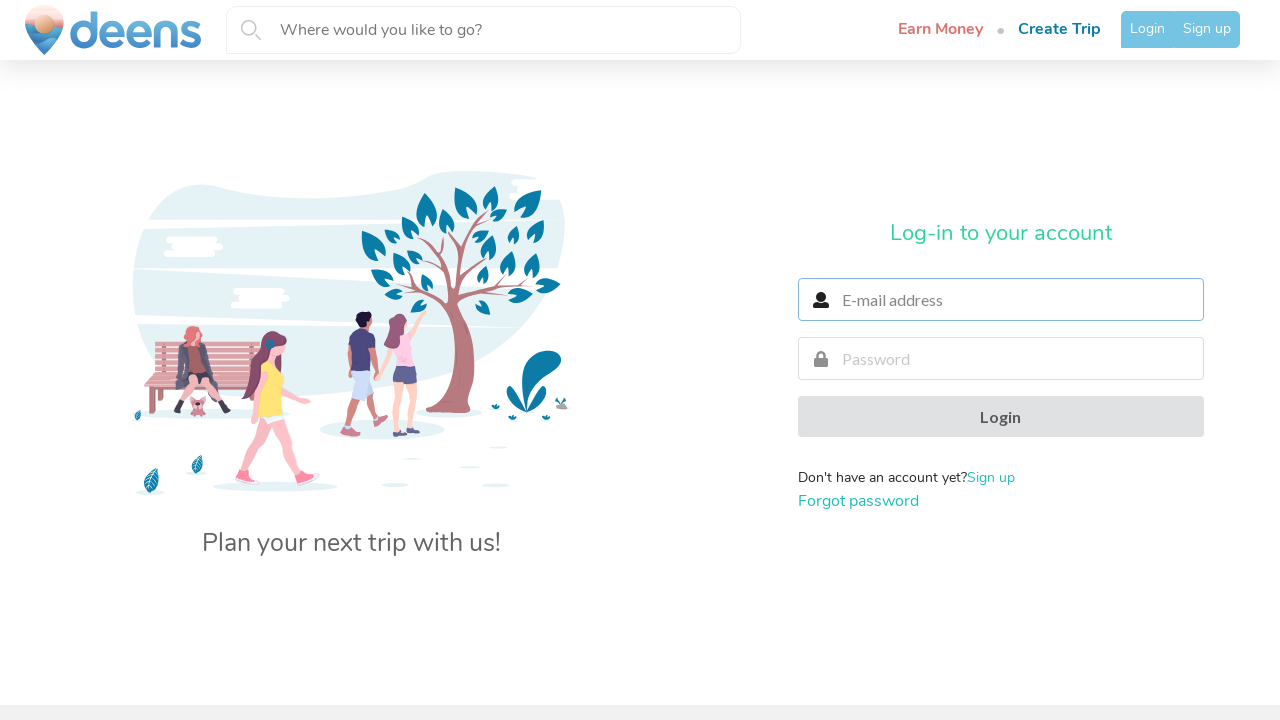

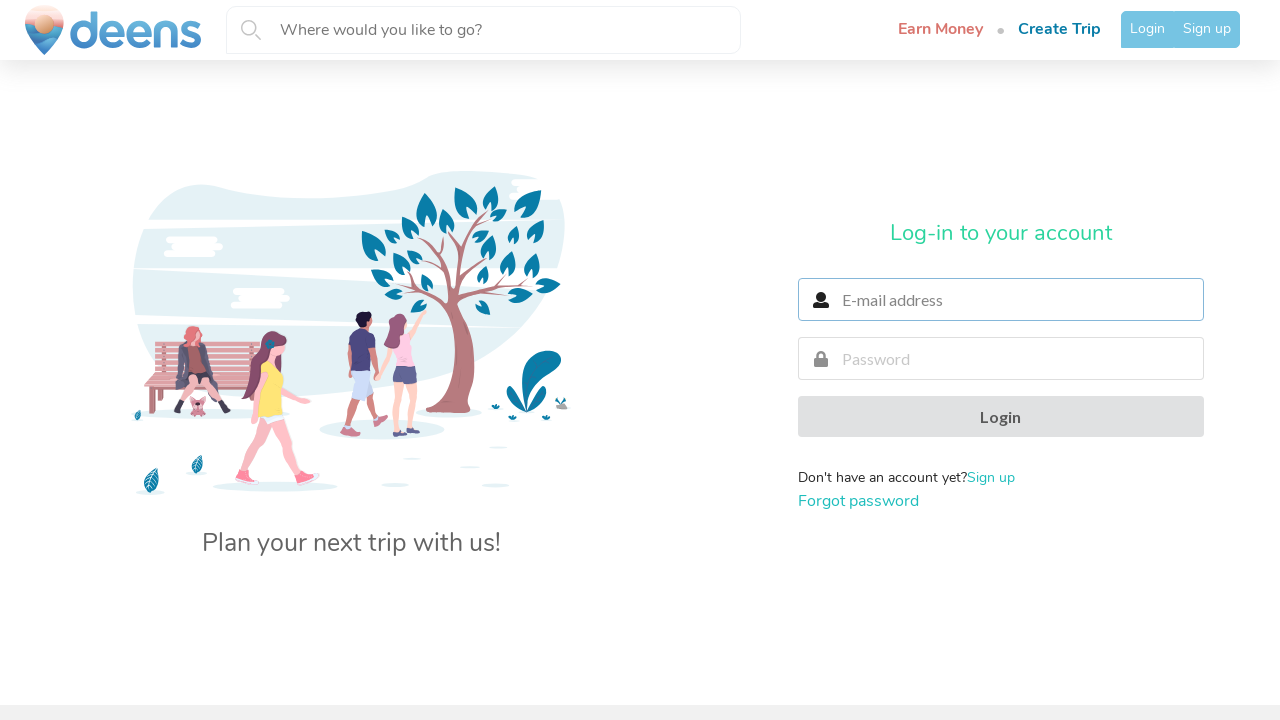